Tests dynamic checkbox interaction by checking its initial state, clicking it, and verifying the state change

Starting URL: https://v1.training-support.net/selenium/dynamic-controls

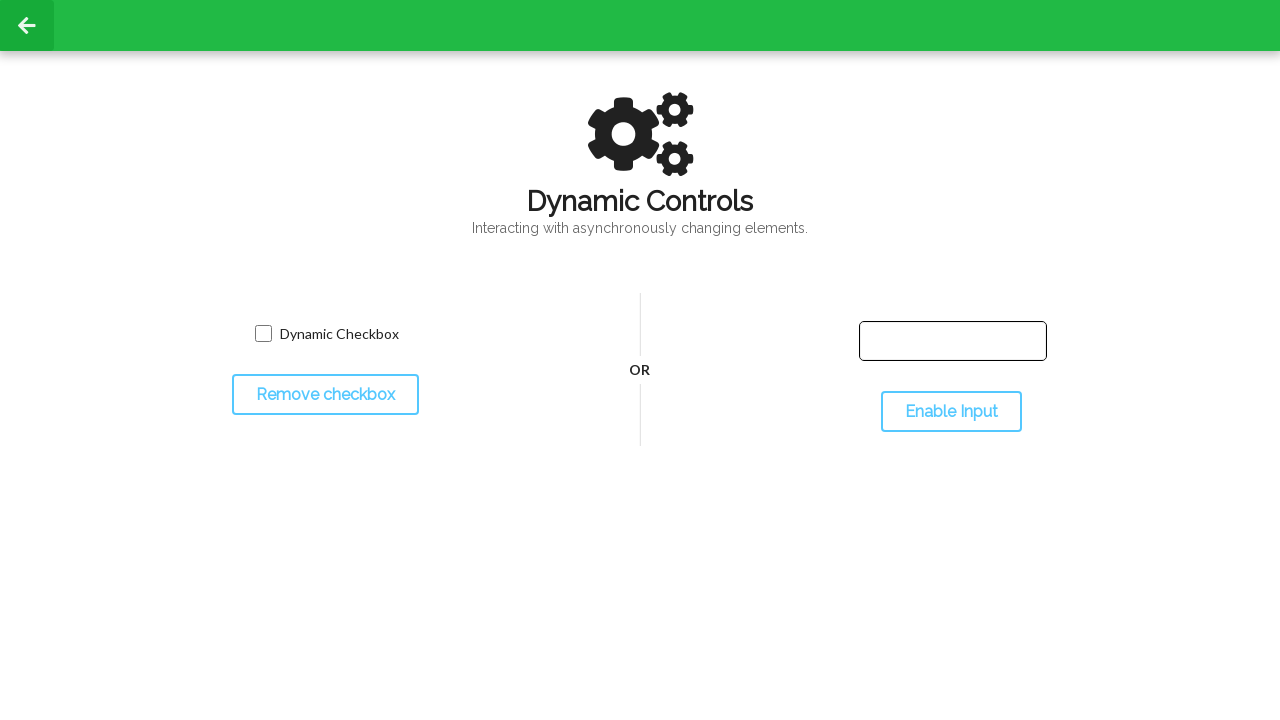

Waited for dynamic checkbox to be visible
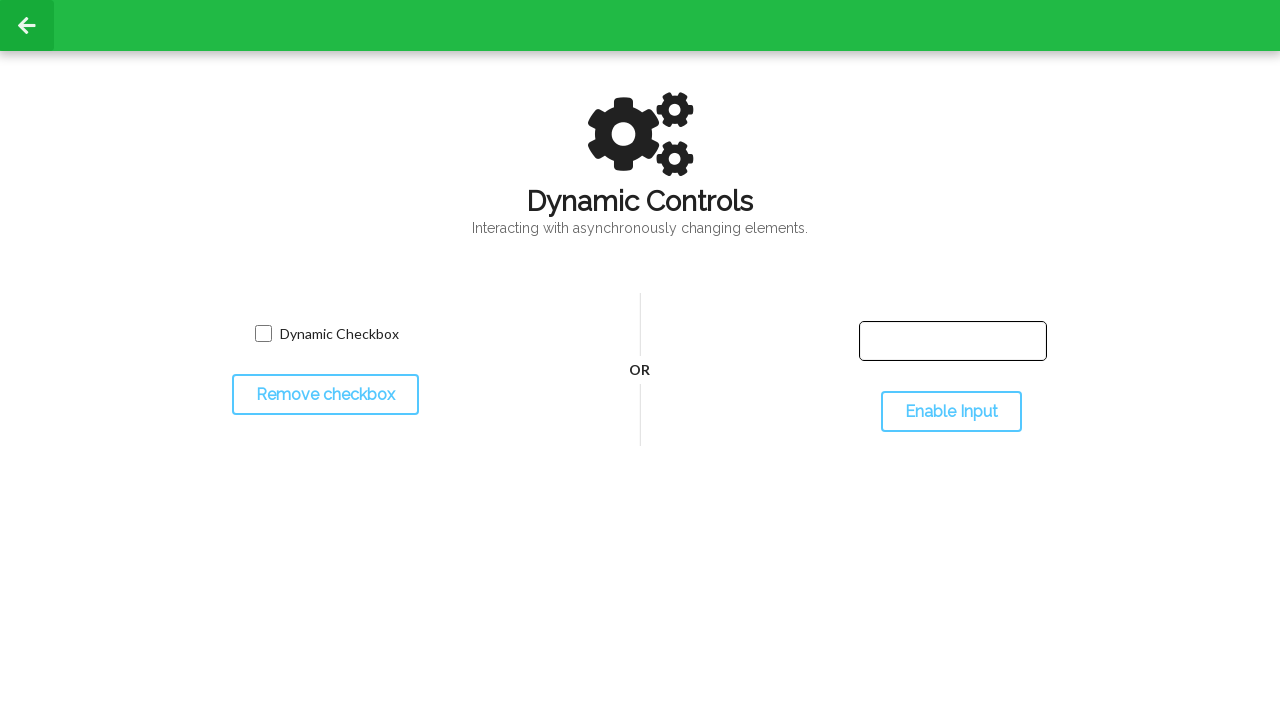

Located the dynamic checkbox element
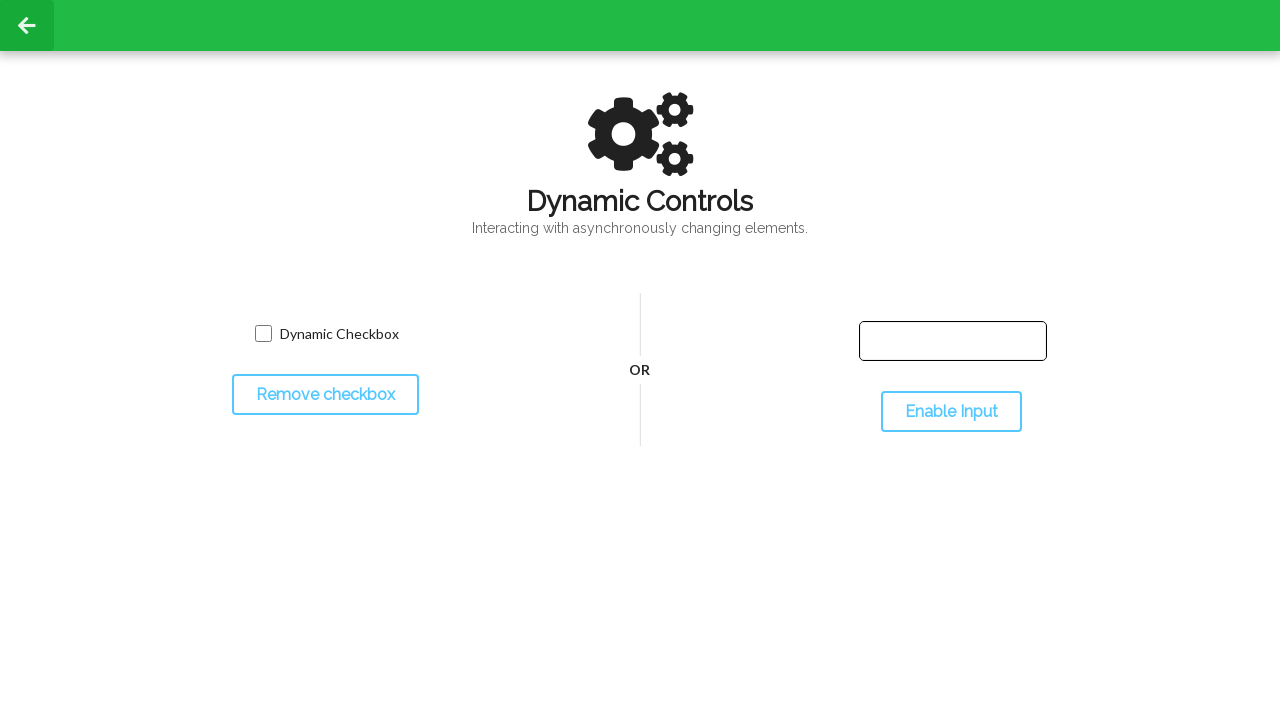

Clicked the checkbox to toggle its state at (263, 334) on input[name='toggled']
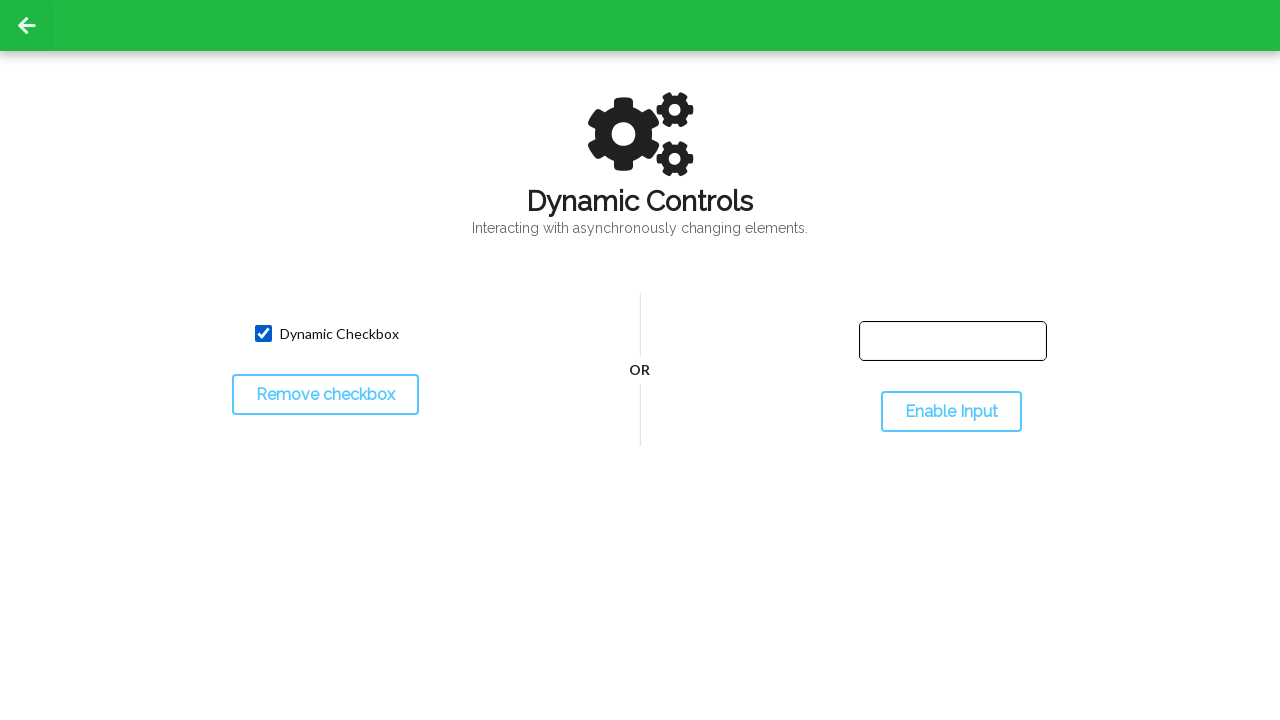

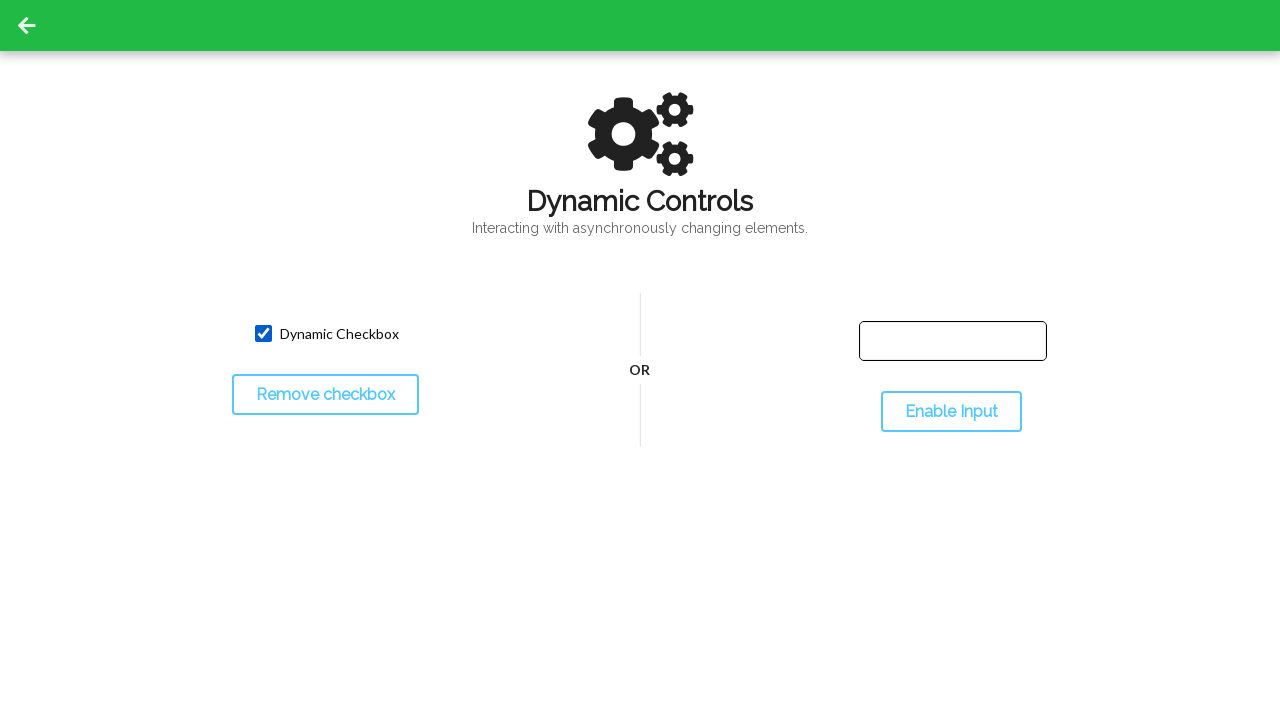